Tests JavaScript simple alert handling by clicking a button that triggers an alert, then accepting and dismissing the alert dialog.

Starting URL: https://demoqa.com/alerts

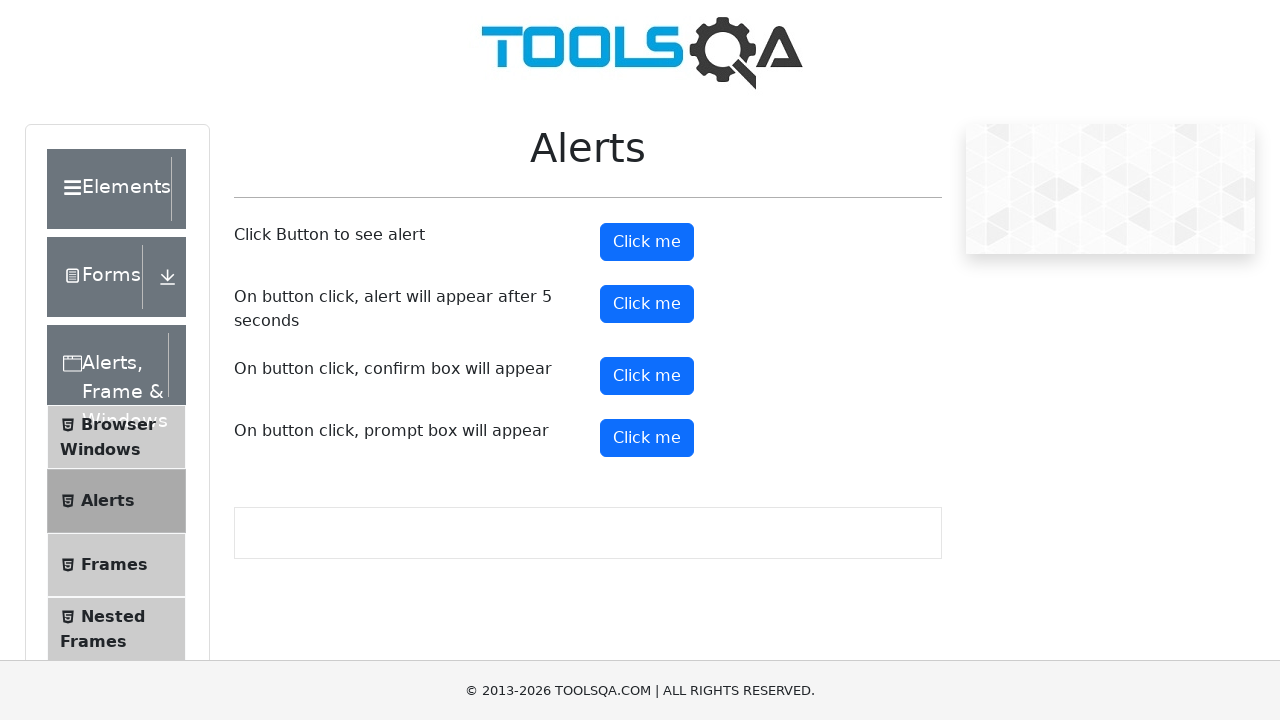

Scrolled page down by 100 pixels
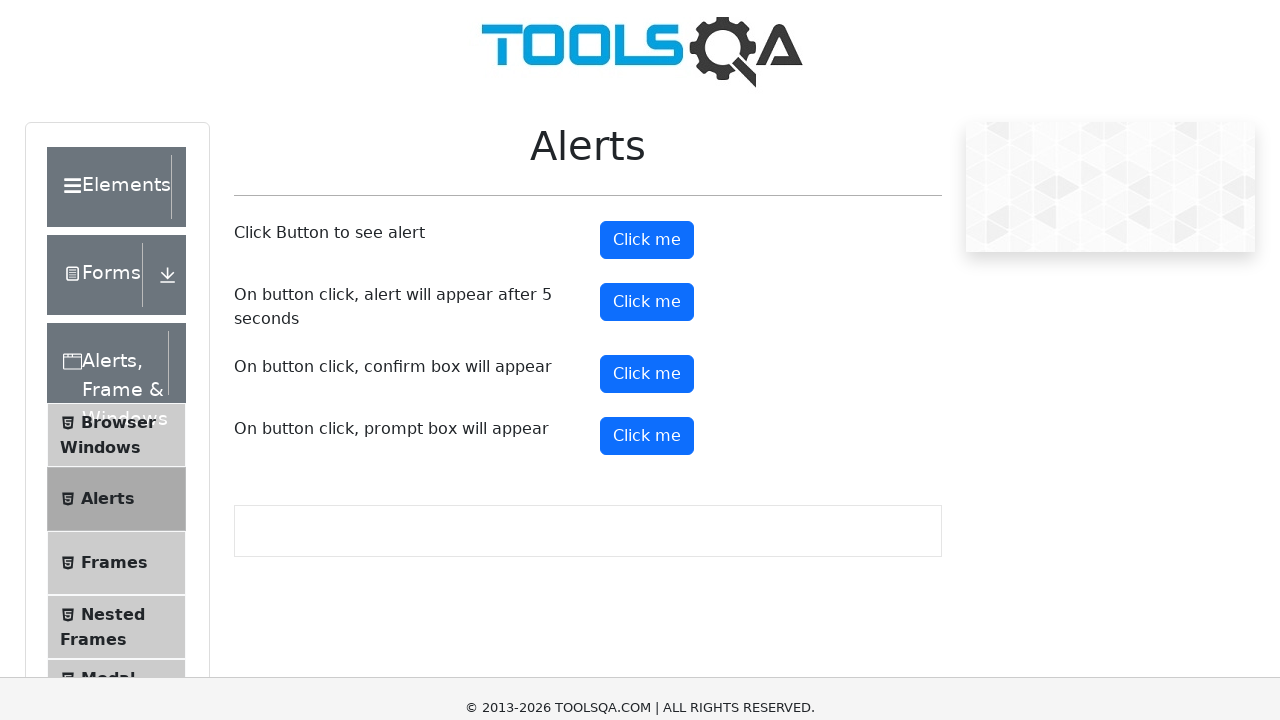

Clicked alert button to trigger simple alert at (647, 142) on button#alertButton
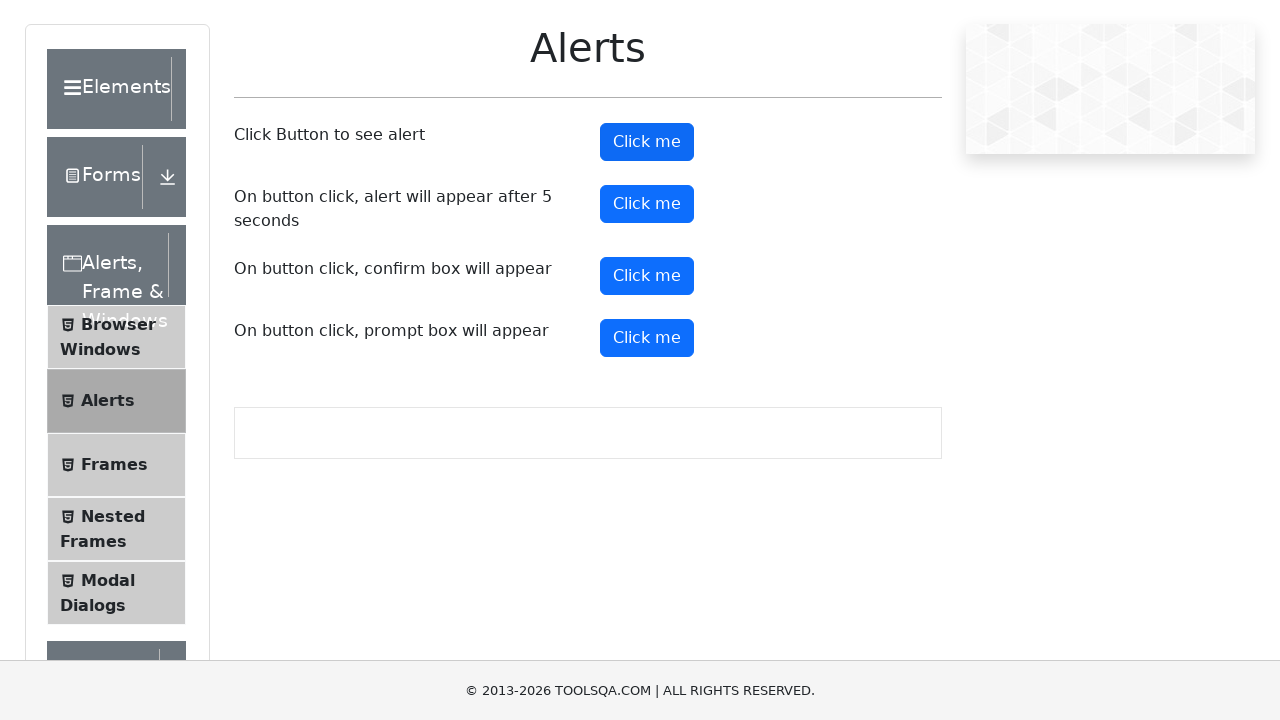

Set up dialog handler to accept alerts
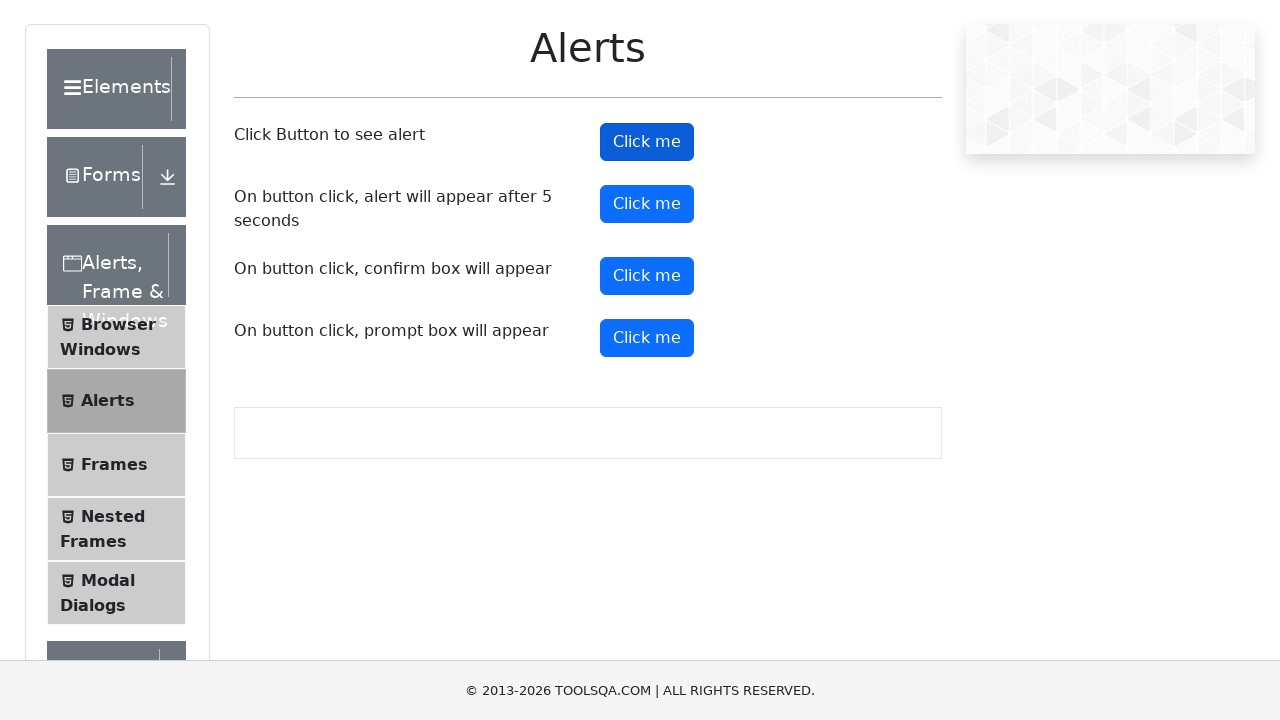

Clicked alert button again to trigger another alert at (647, 142) on button#alertButton
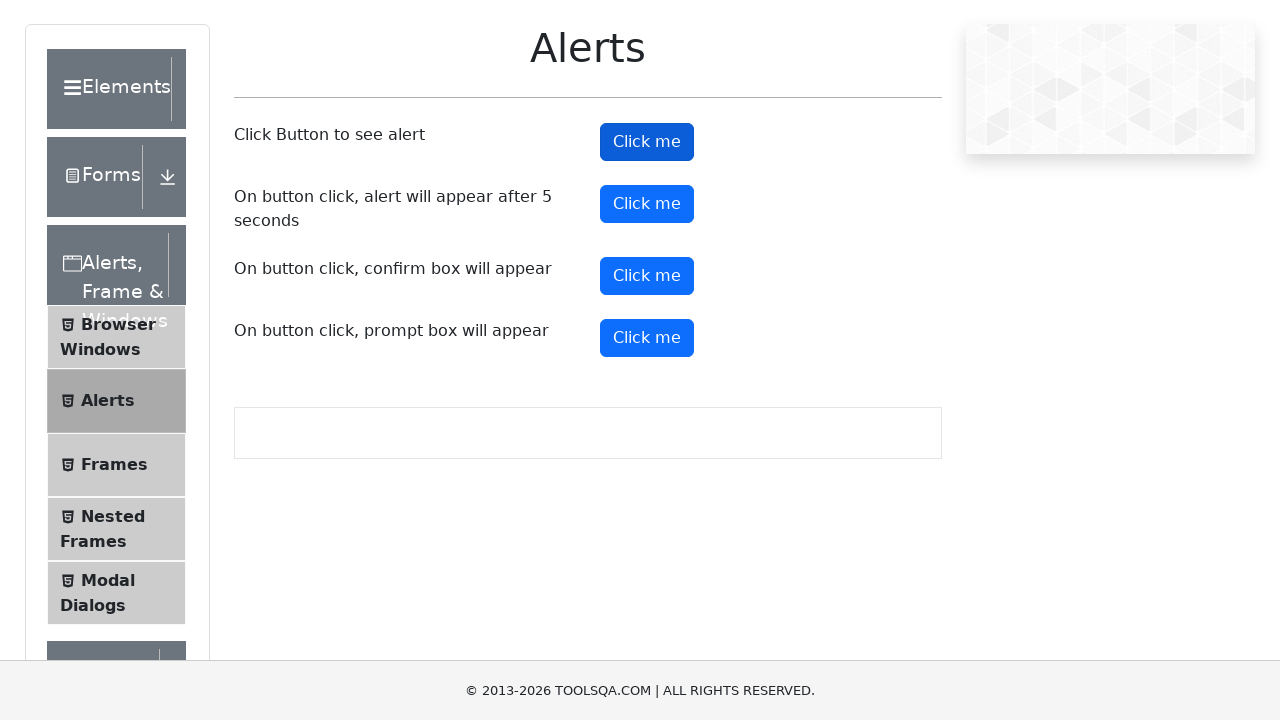

Waited 1000ms for alert handling
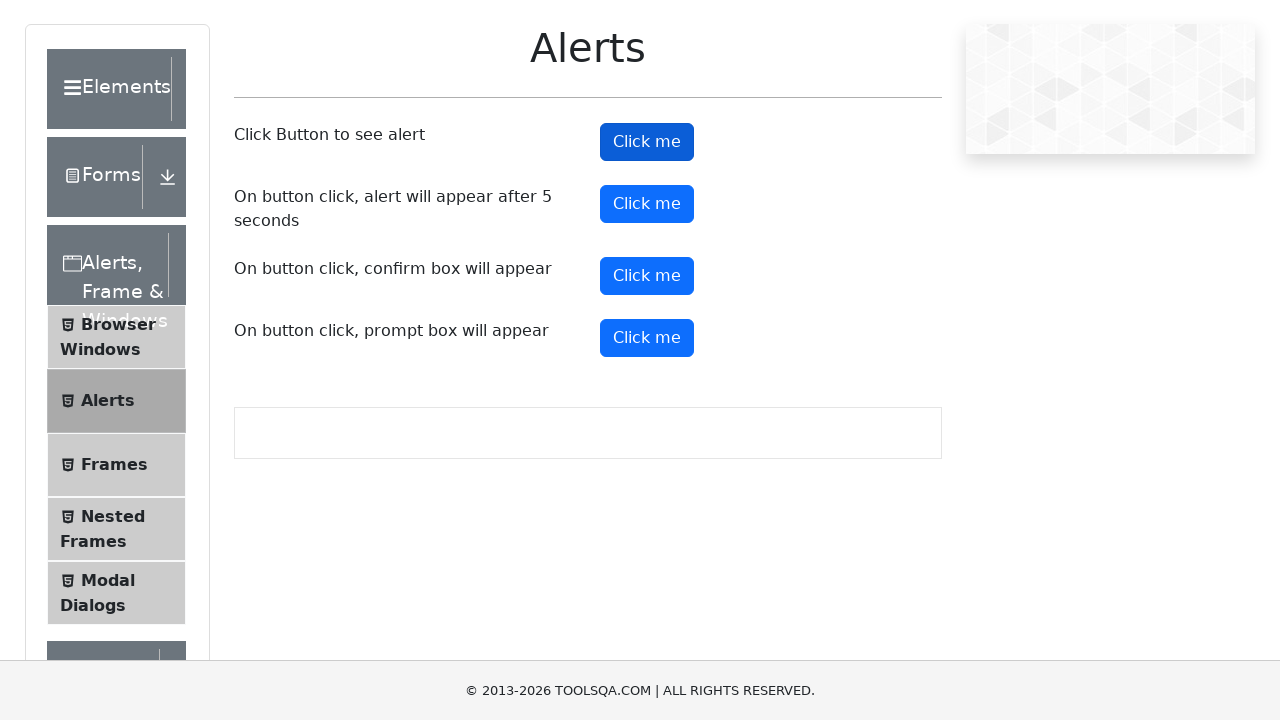

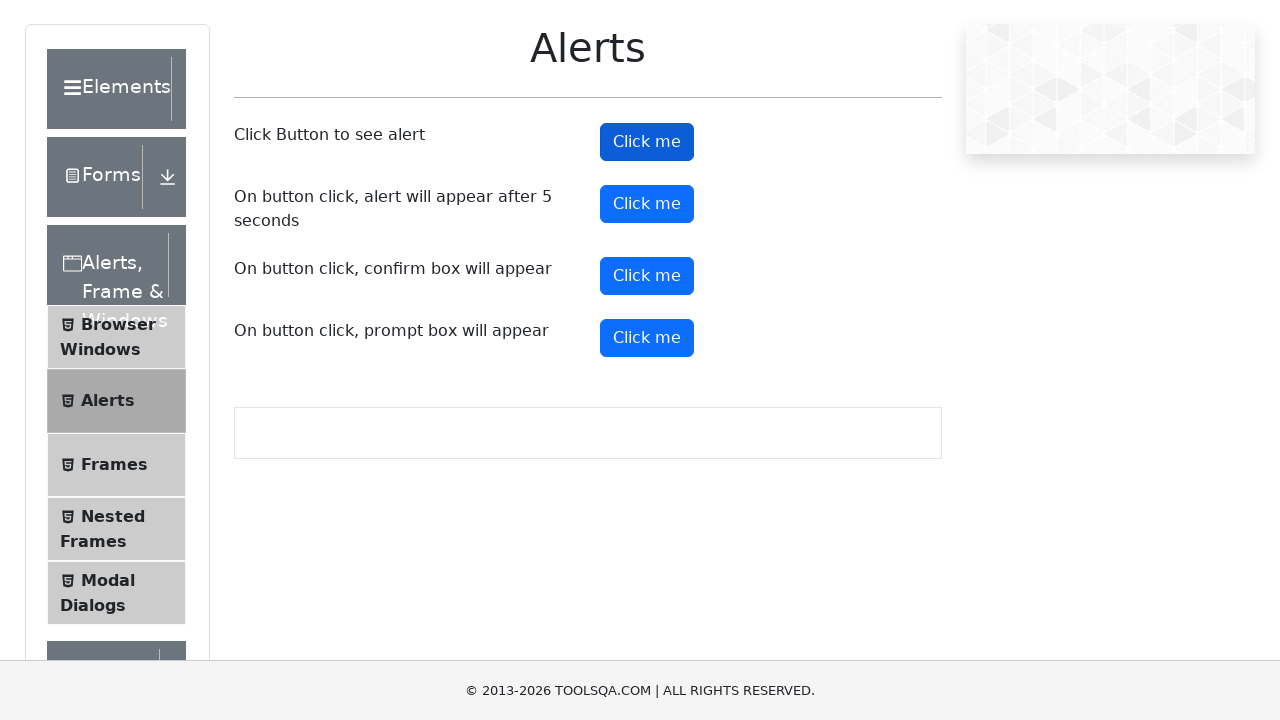